Tests a text box form by filling in user name, email, current address, and permanent address fields, then submitting the form.

Starting URL: https://demoqa.com/text-box

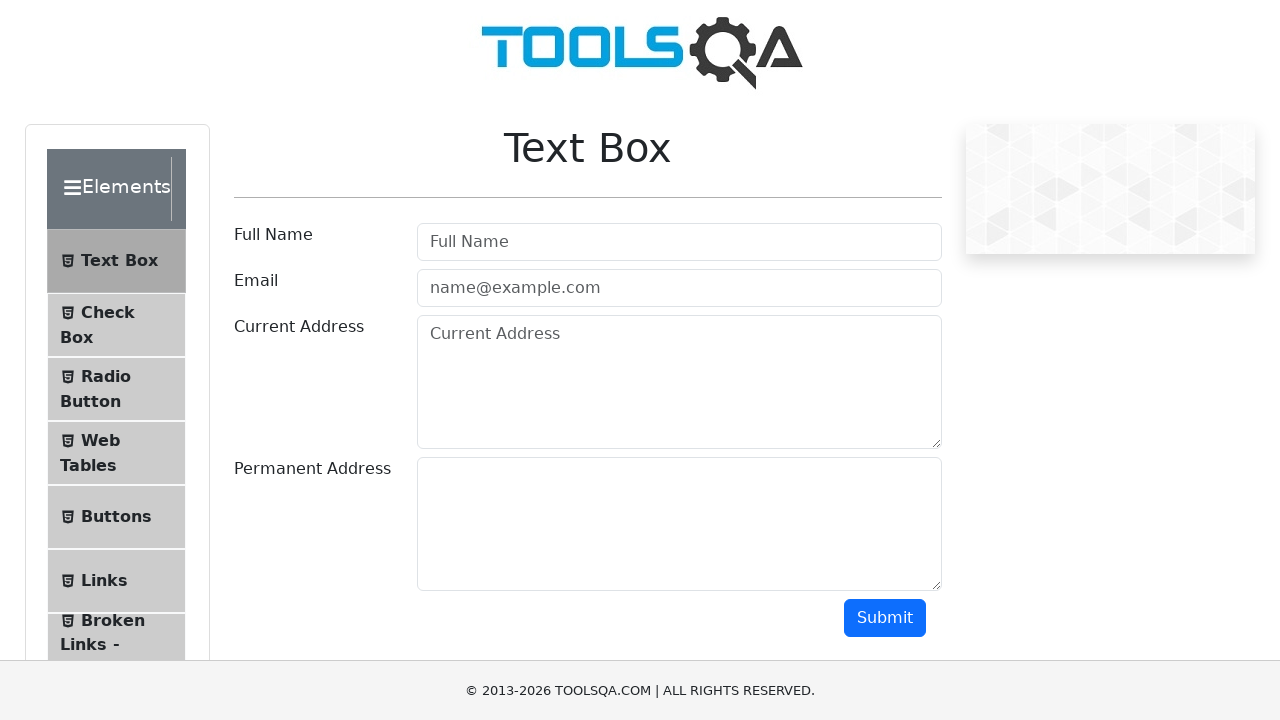

Filled user name field with 'John' on #userName
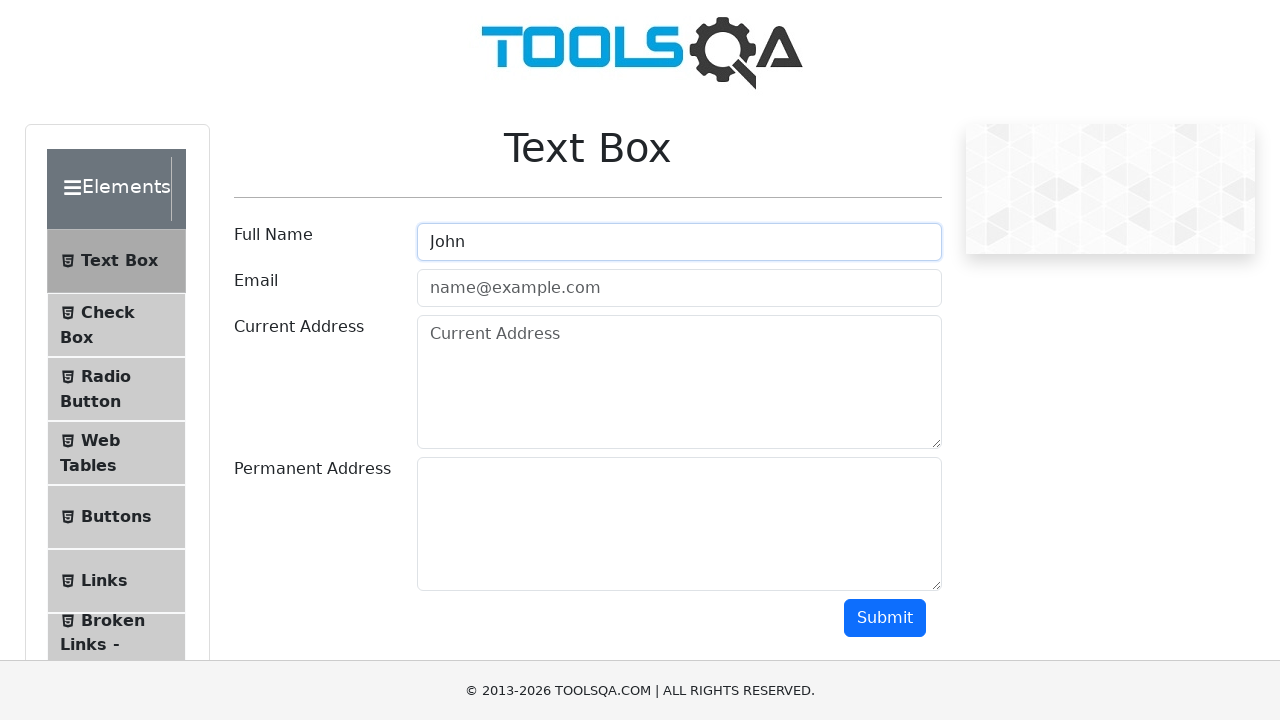

Filled email field with 'john123@gmail.com' on #userEmail
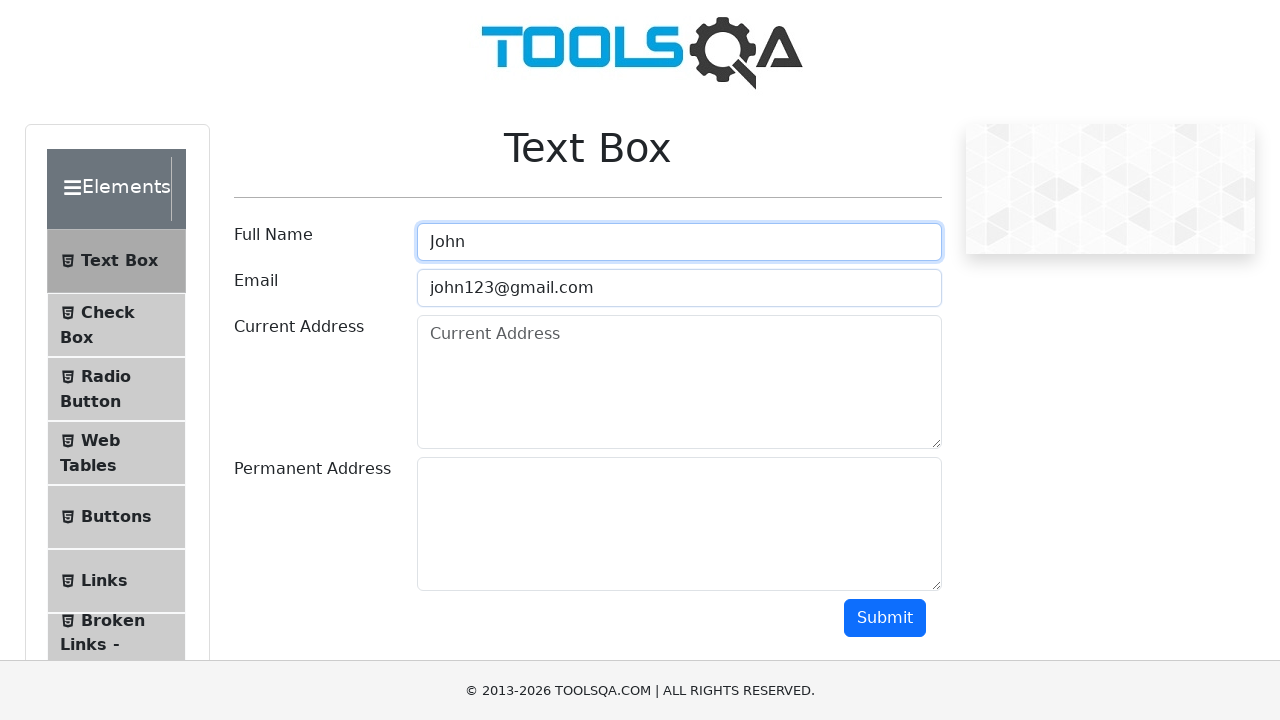

Filled current address field with '#123,SpringCreek,Portland' on #currentAddress
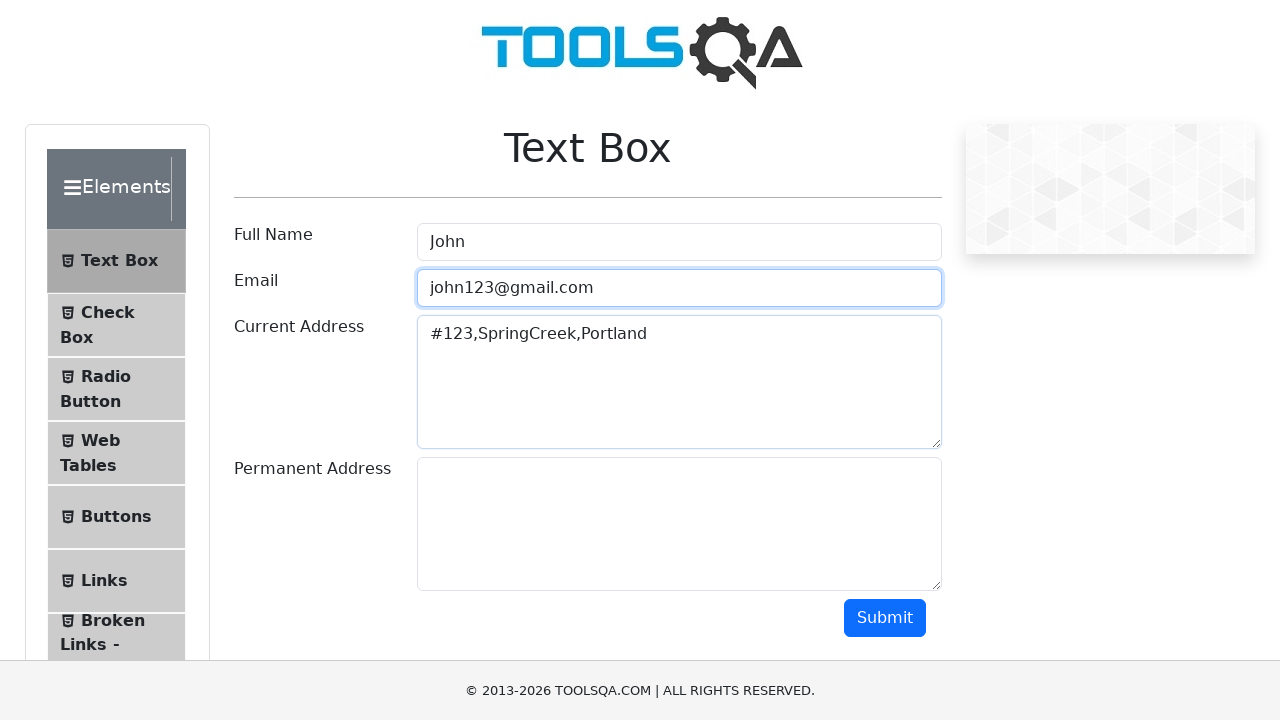

Filled permanent address field with '#1234,Rose street, Denver' on #permanentAddress
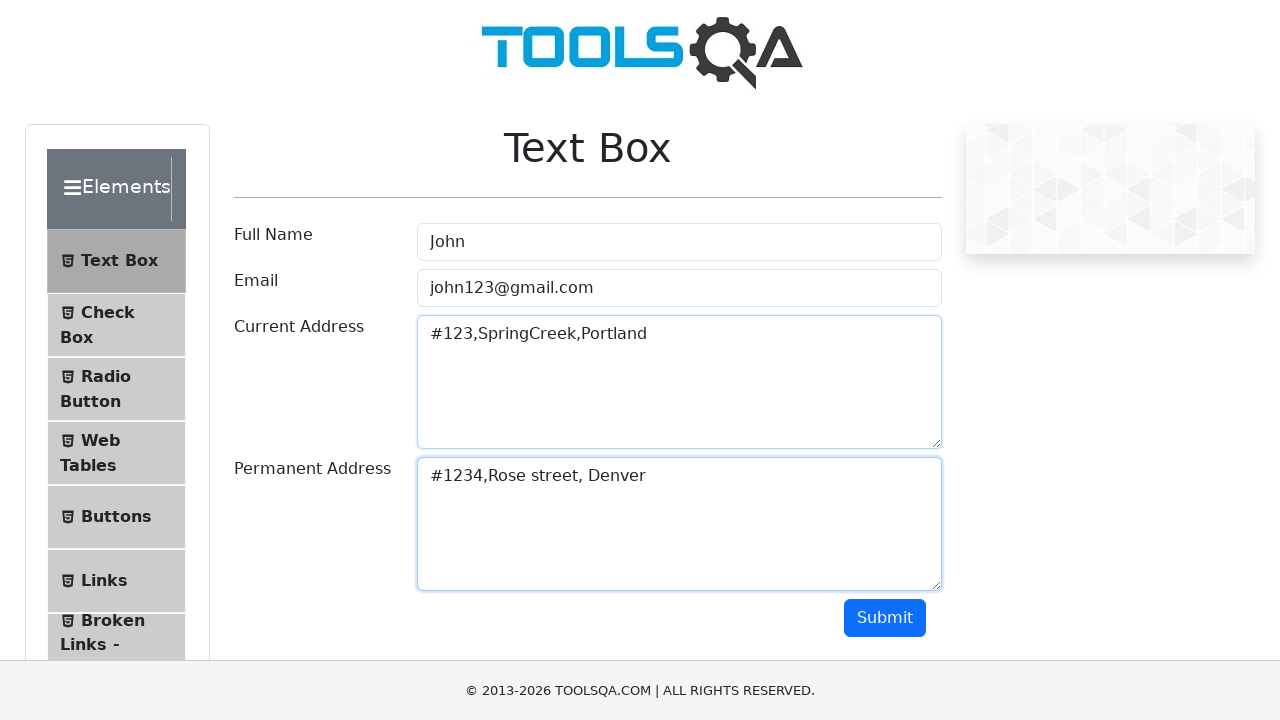

Clicked submit button to submit the form at (885, 618) on #submit
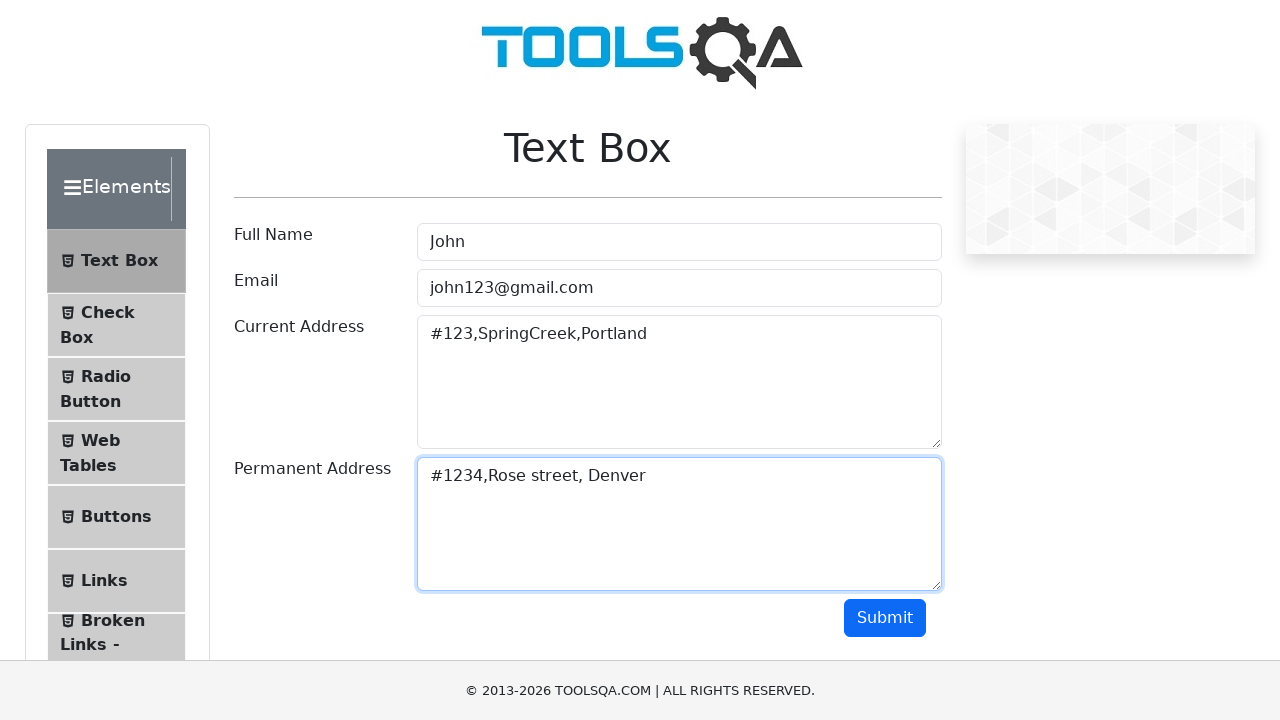

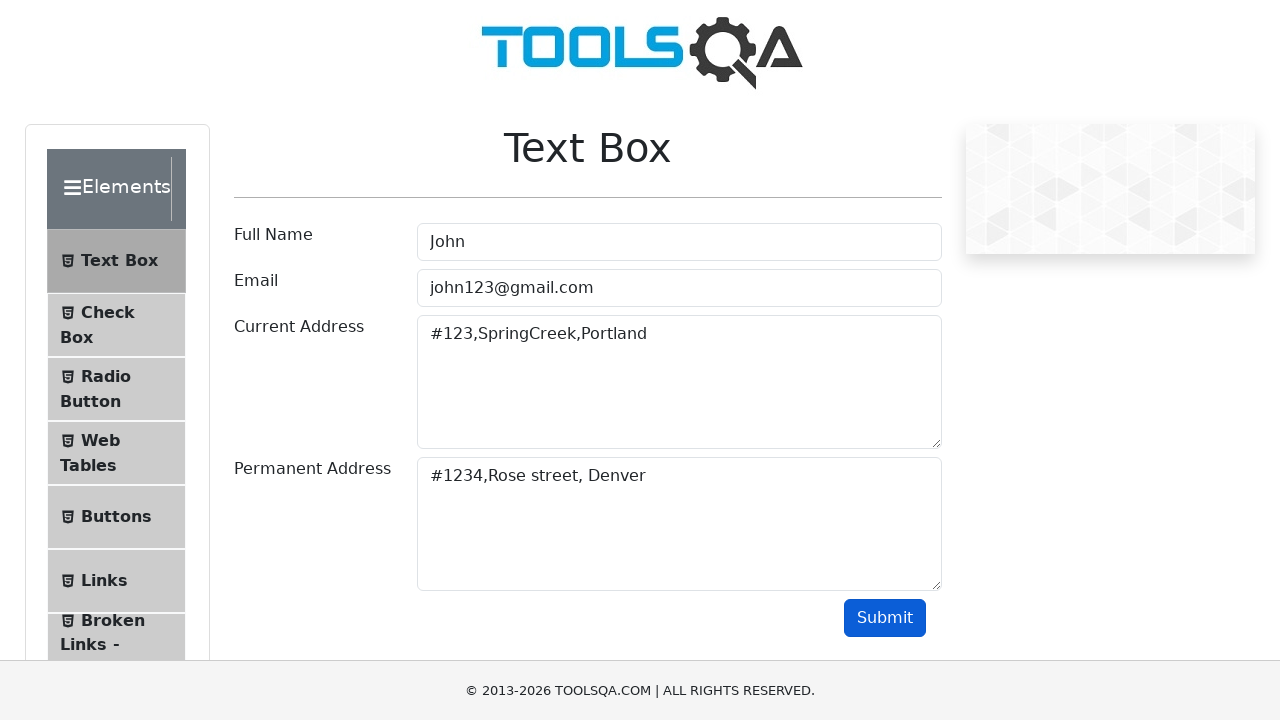